Verifies the page title of a personal resume website matches the expected value

Starting URL: https://mitesh411.github.io/MyResume/

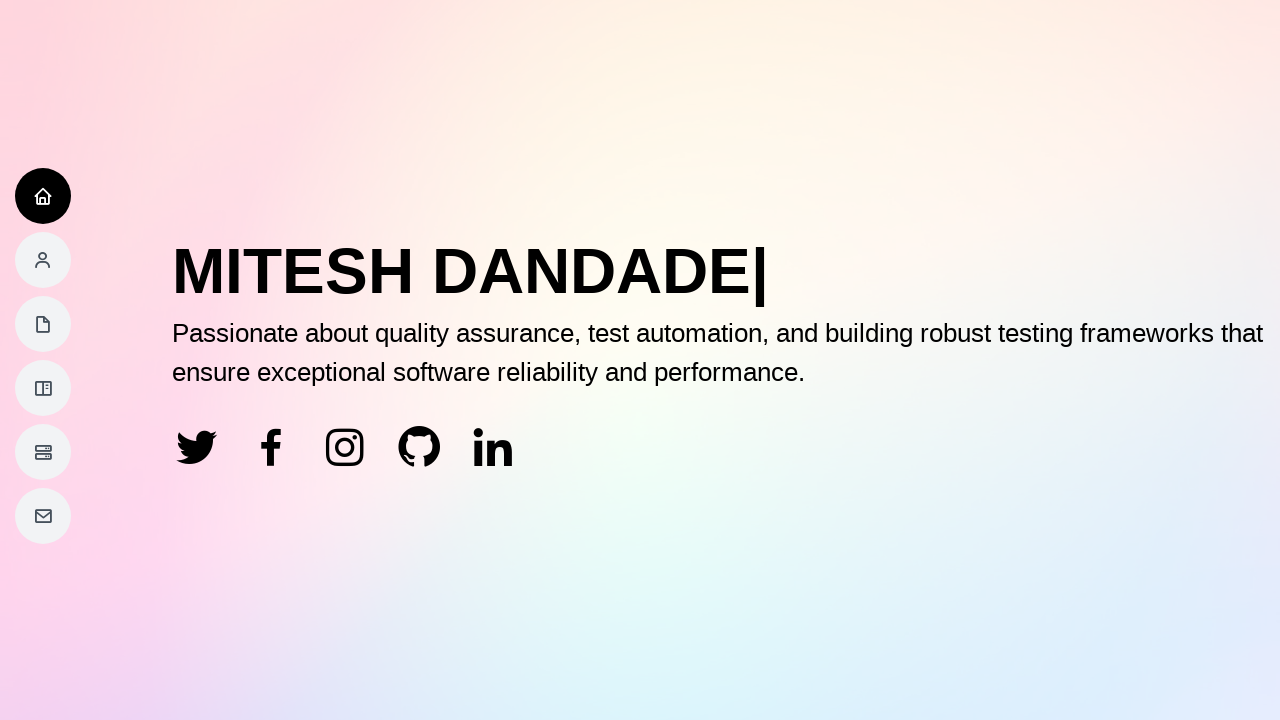

Verified page title matches 'Mitesh Dandade - MyResume'
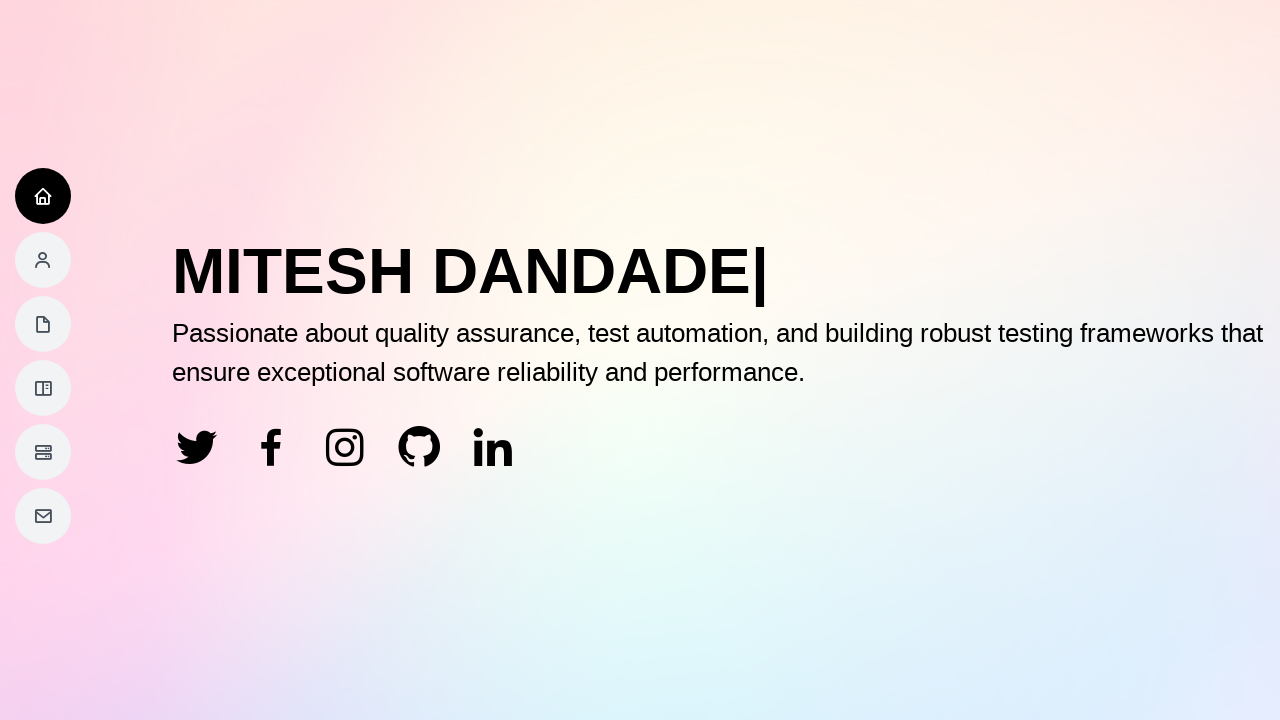

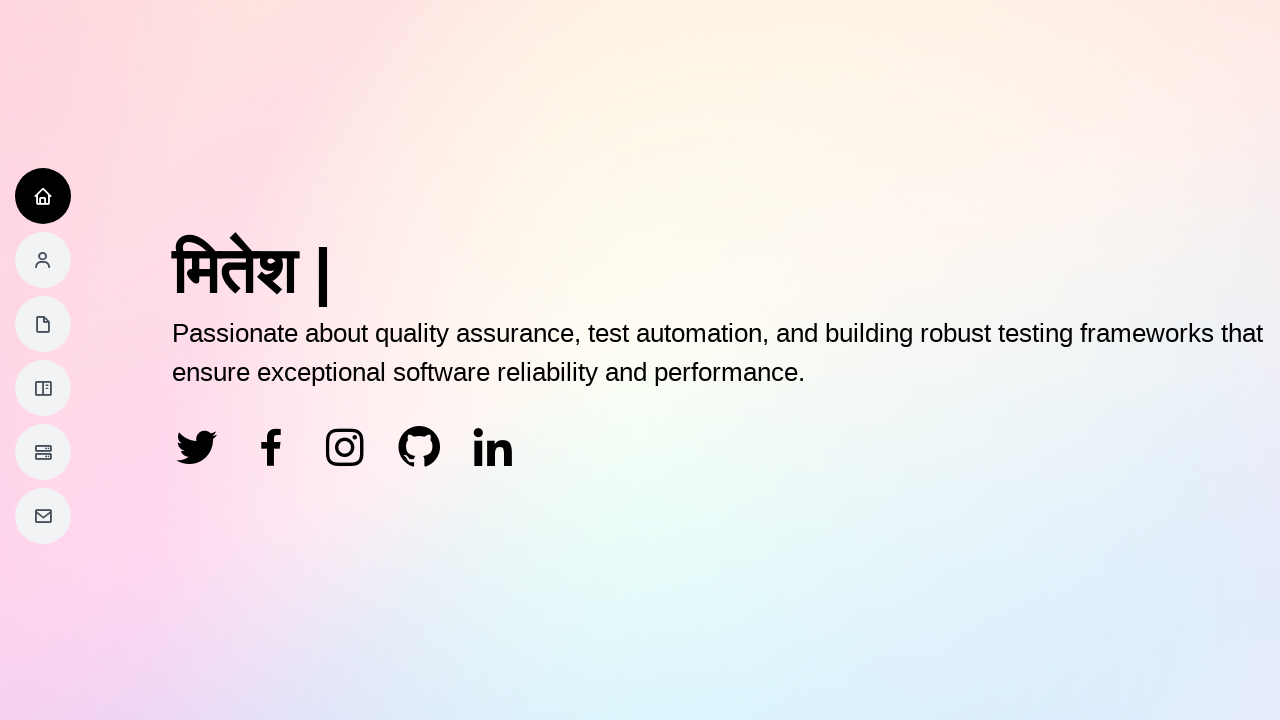